Tests dynamic loading with longer wait time by clicking start button and verifying the text content

Starting URL: http://the-internet.herokuapp.com/dynamic_loading/2

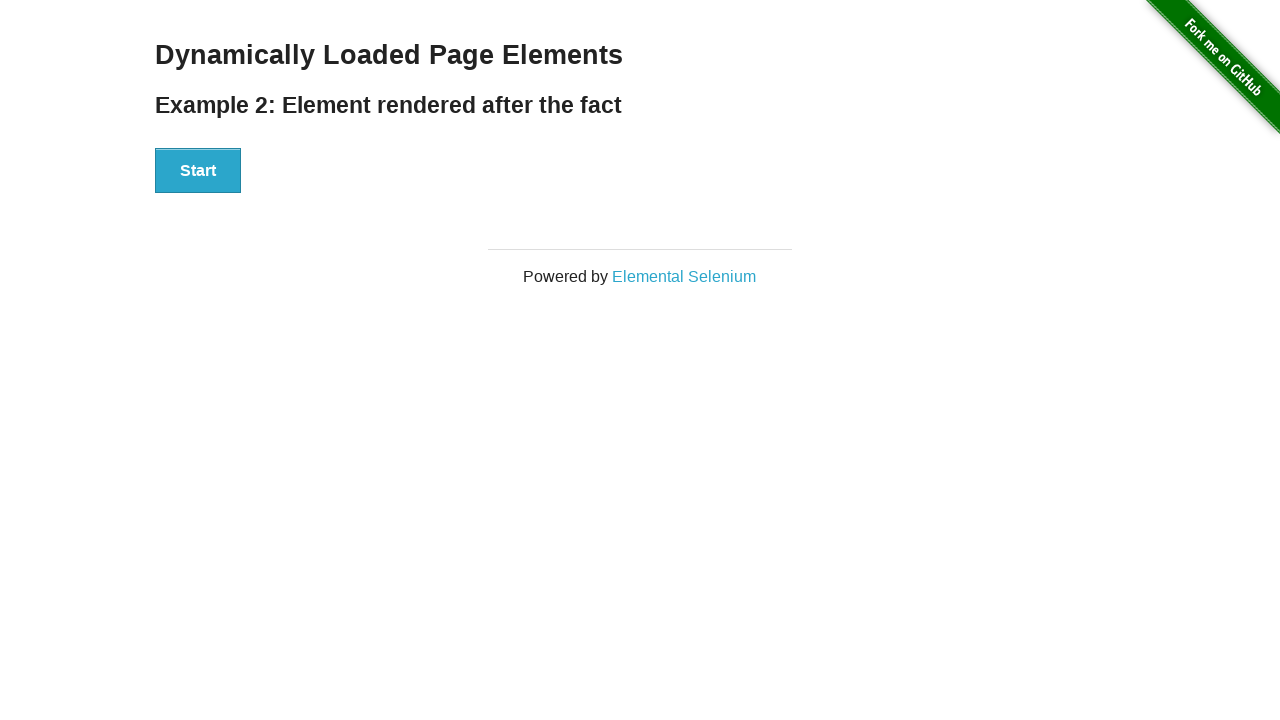

Clicked start button to trigger dynamic loading at (198, 171) on xpath=//div[@id='start']//button
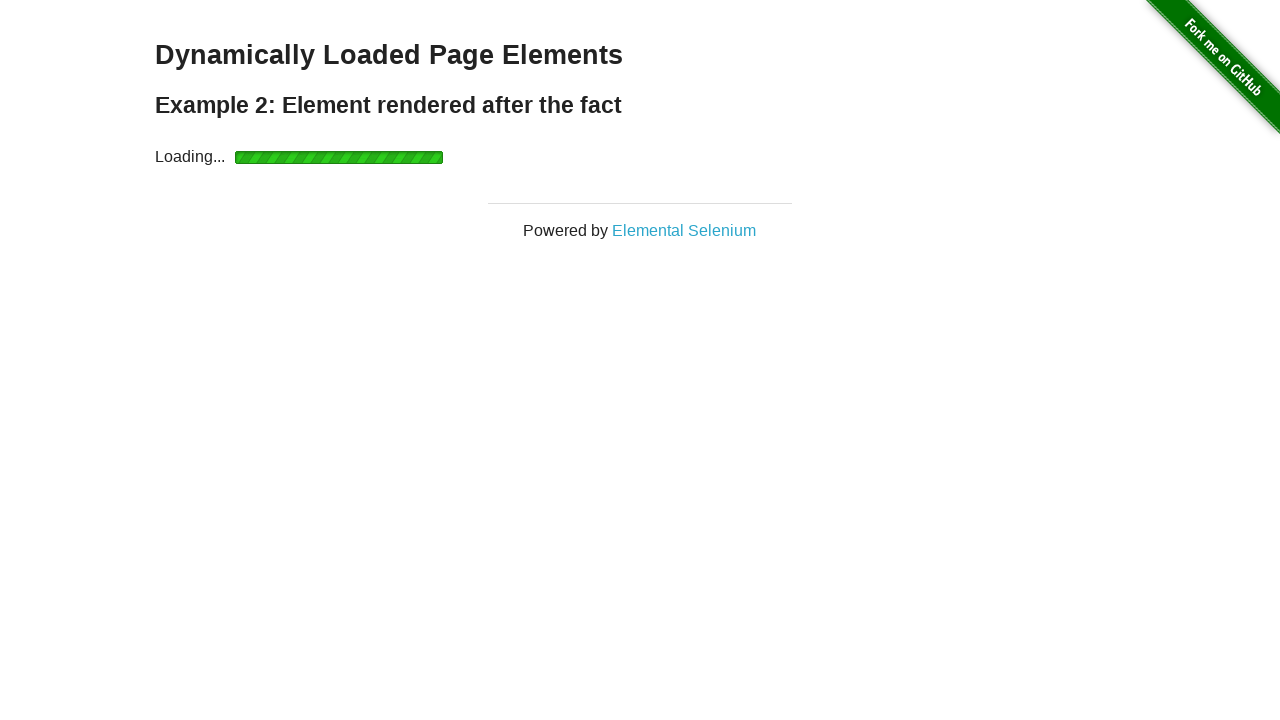

Waited for 'Hello World!' text to appear (8 second timeout)
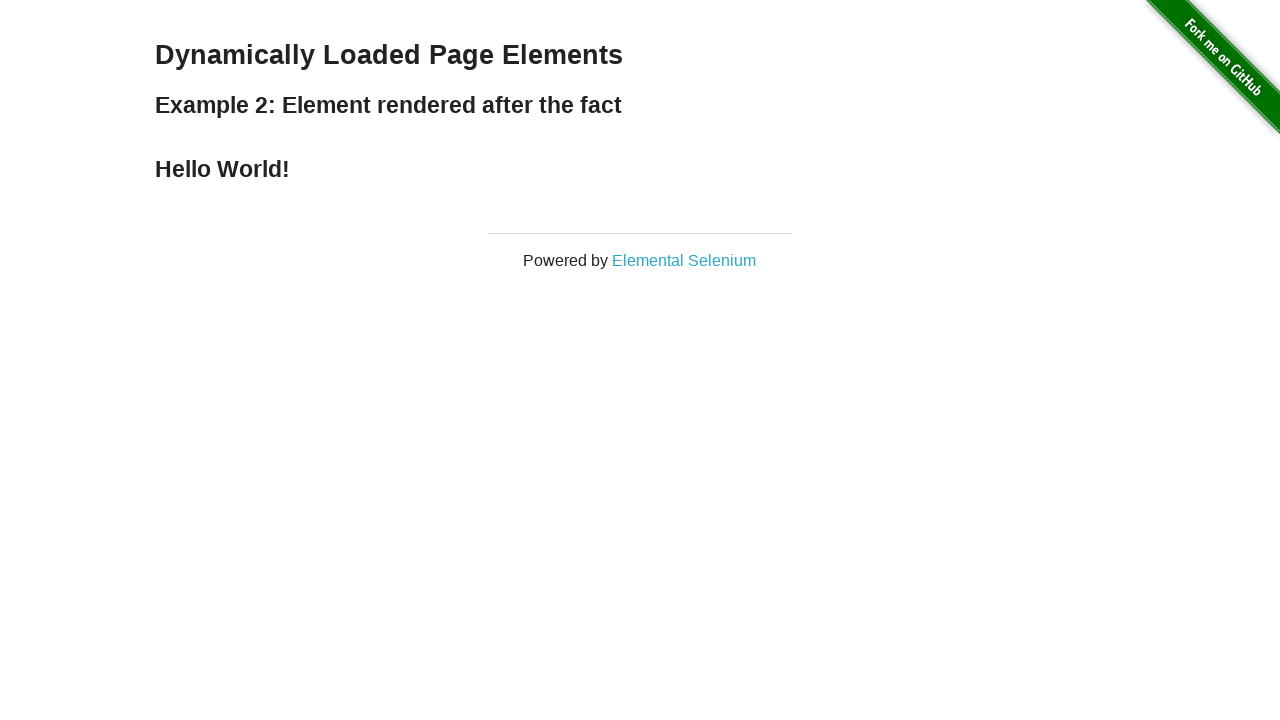

Retrieved text content from finish element
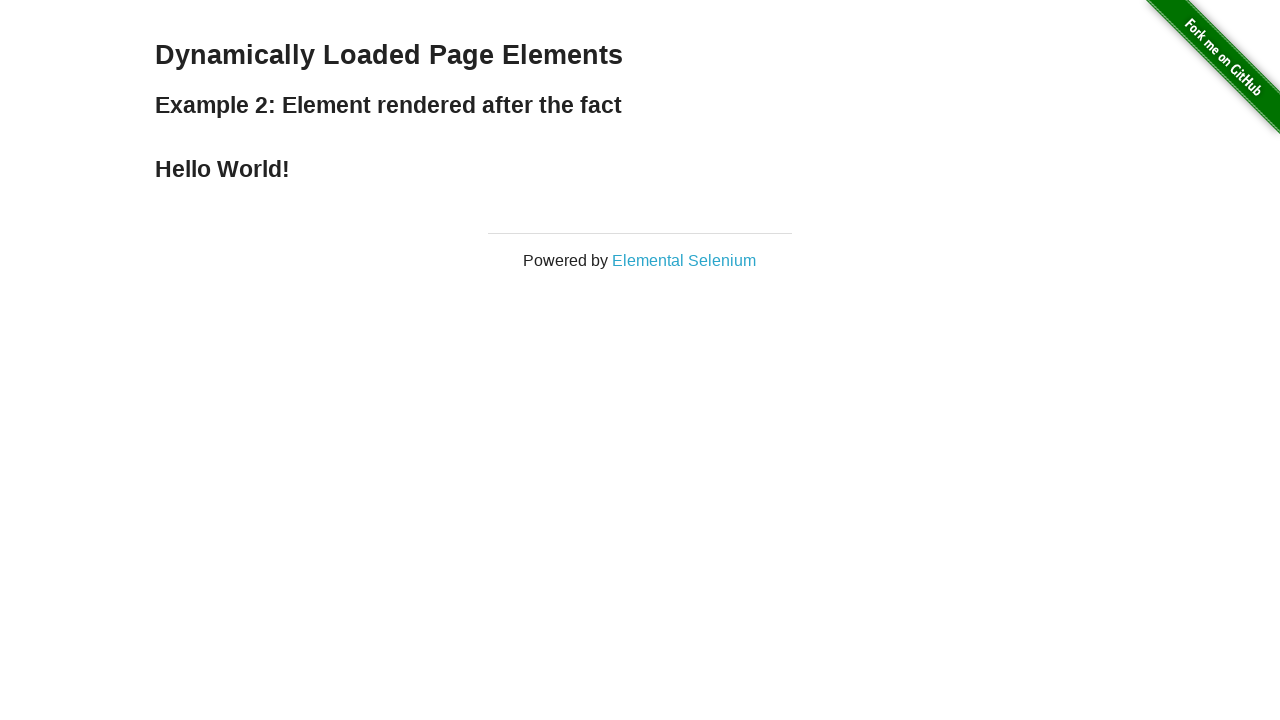

Verified text content equals 'Hello World!'
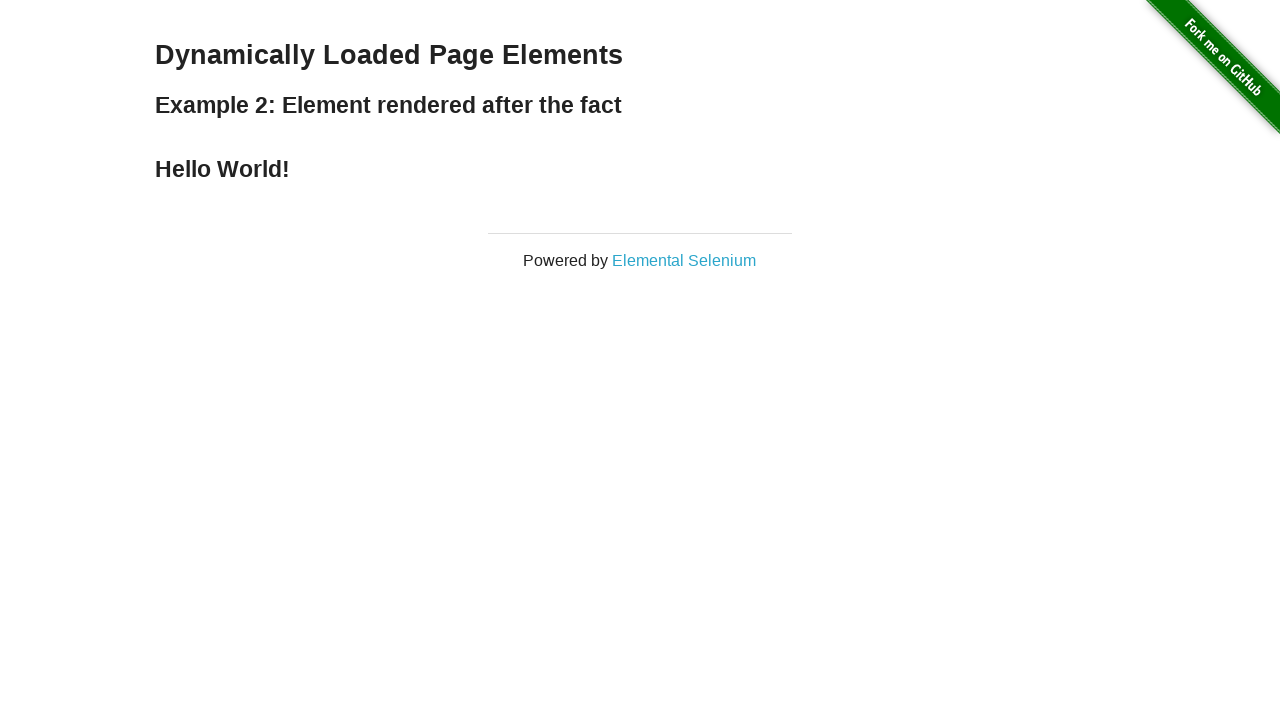

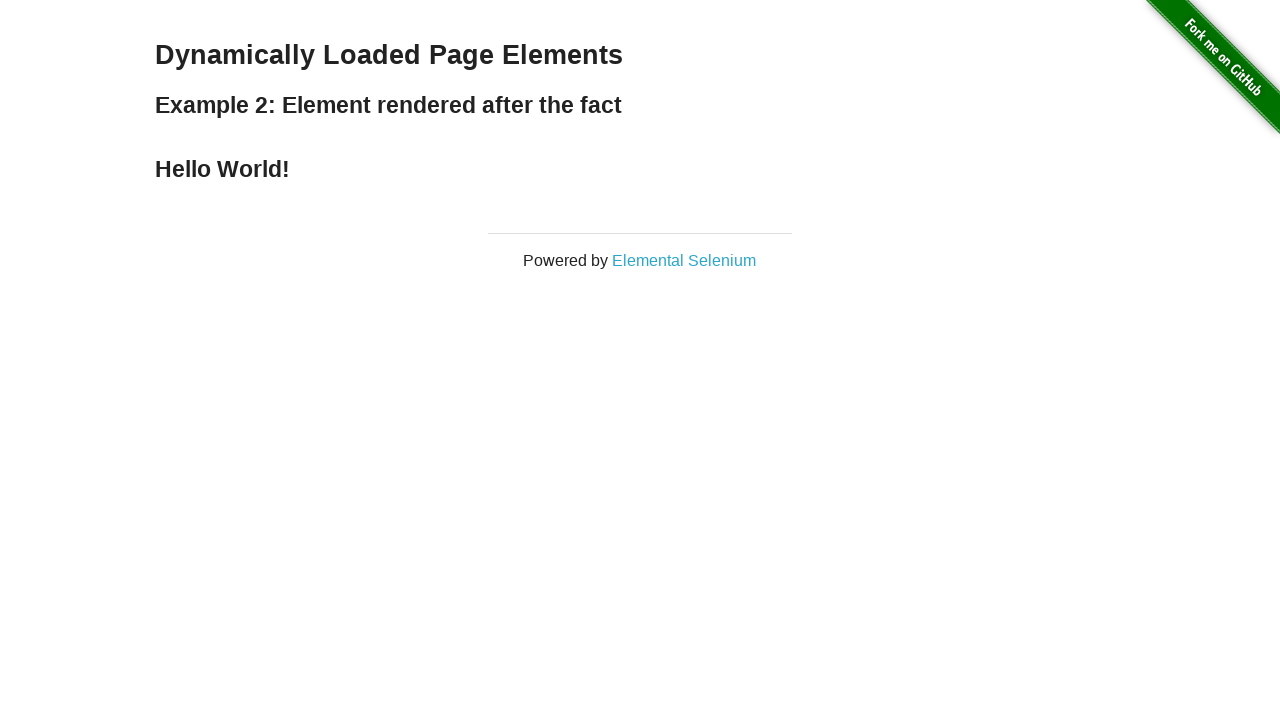